Opens YouTube and then opens Google and Facebook in new tabs using JavaScript executor, then iterates through all windows

Starting URL: https://www.youtube.com

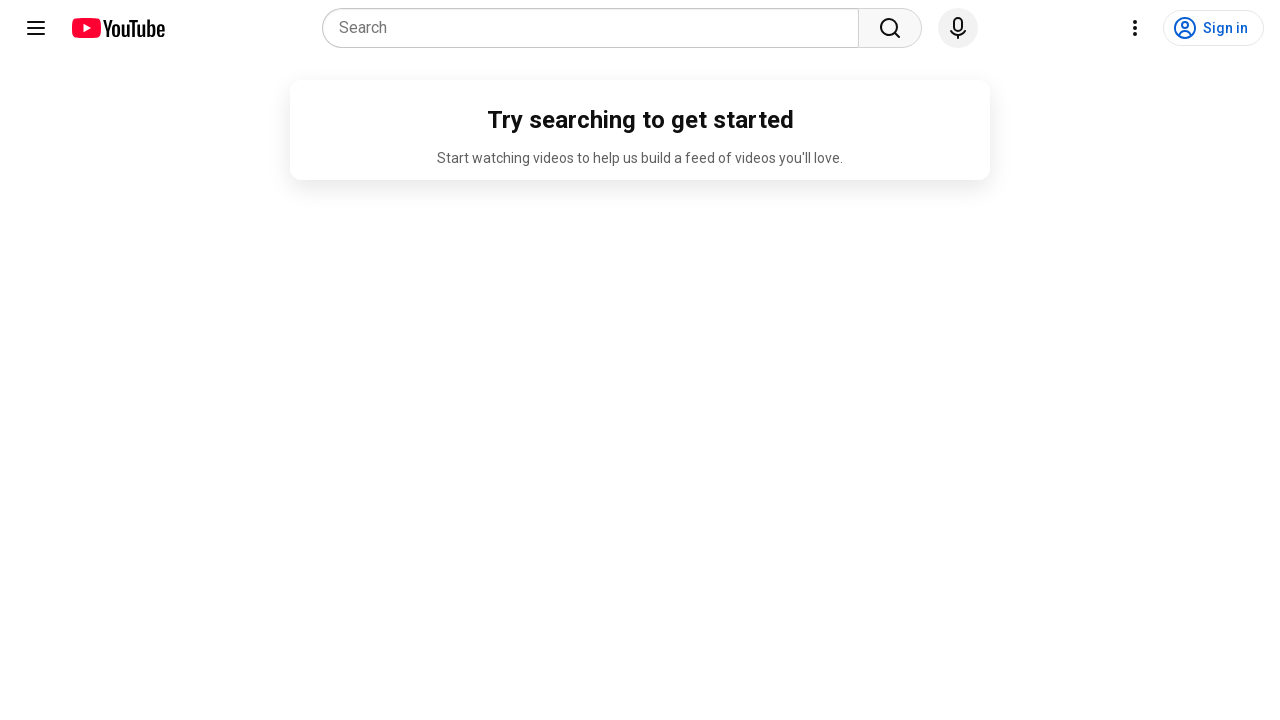

Opened Google in a new tab using JavaScript executor
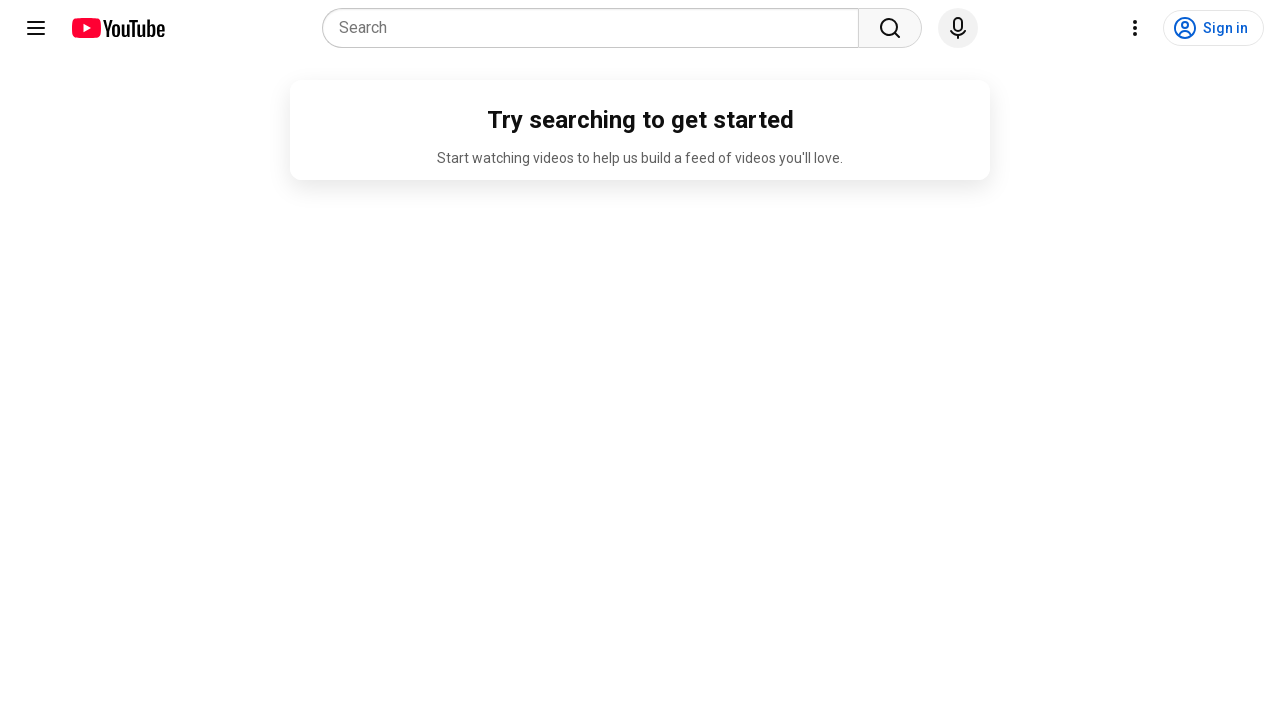

Opened Facebook in a new tab using JavaScript executor
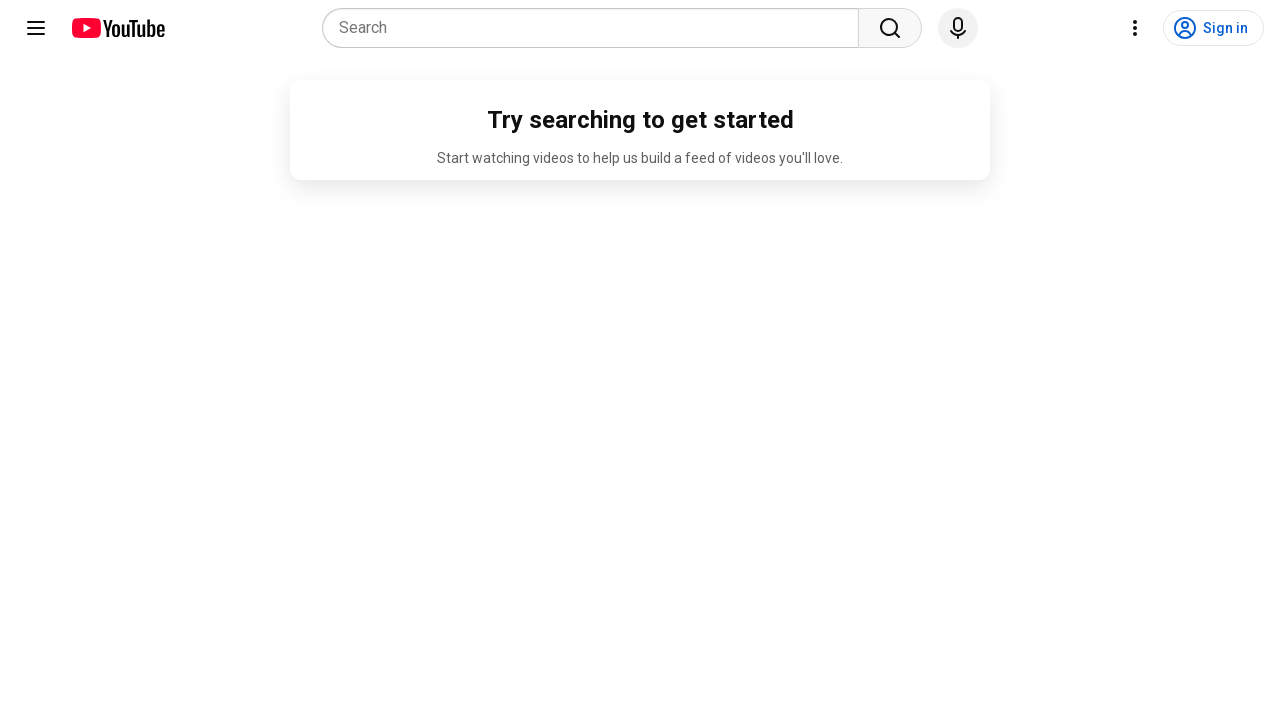

Retrieved all open pages/tabs from context
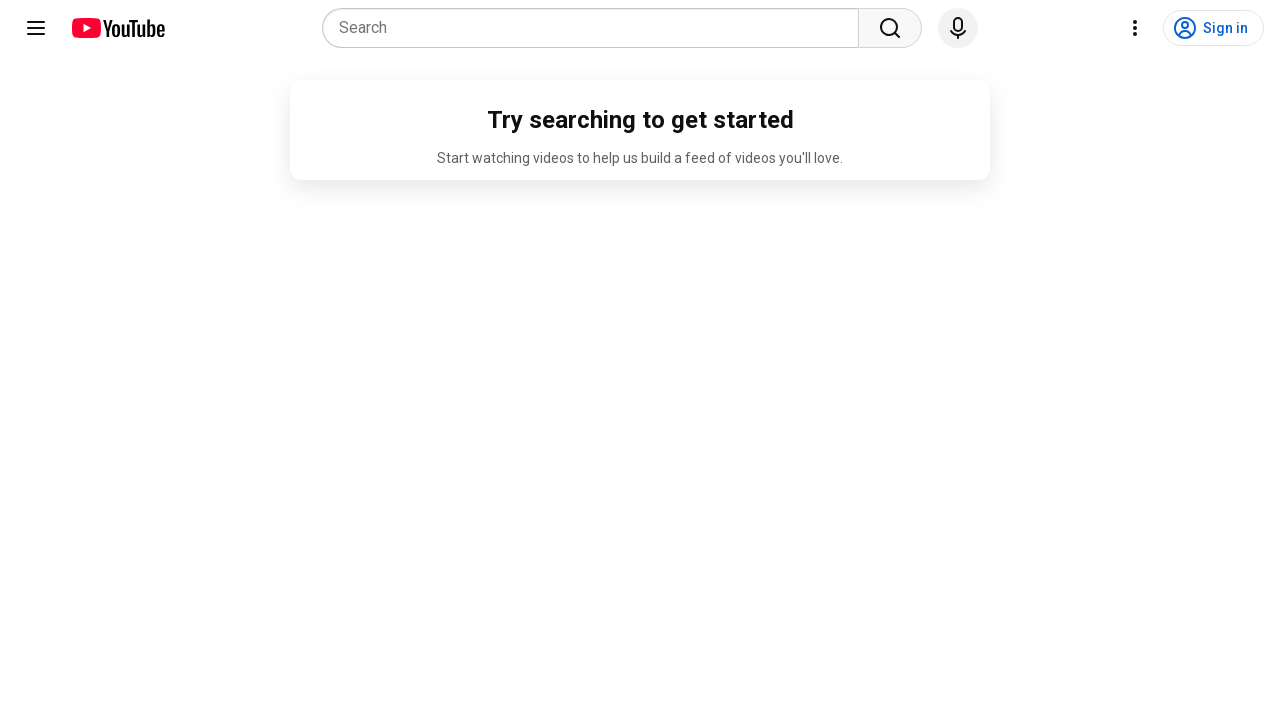

Brought page to front with URL: https://www.youtube.com/
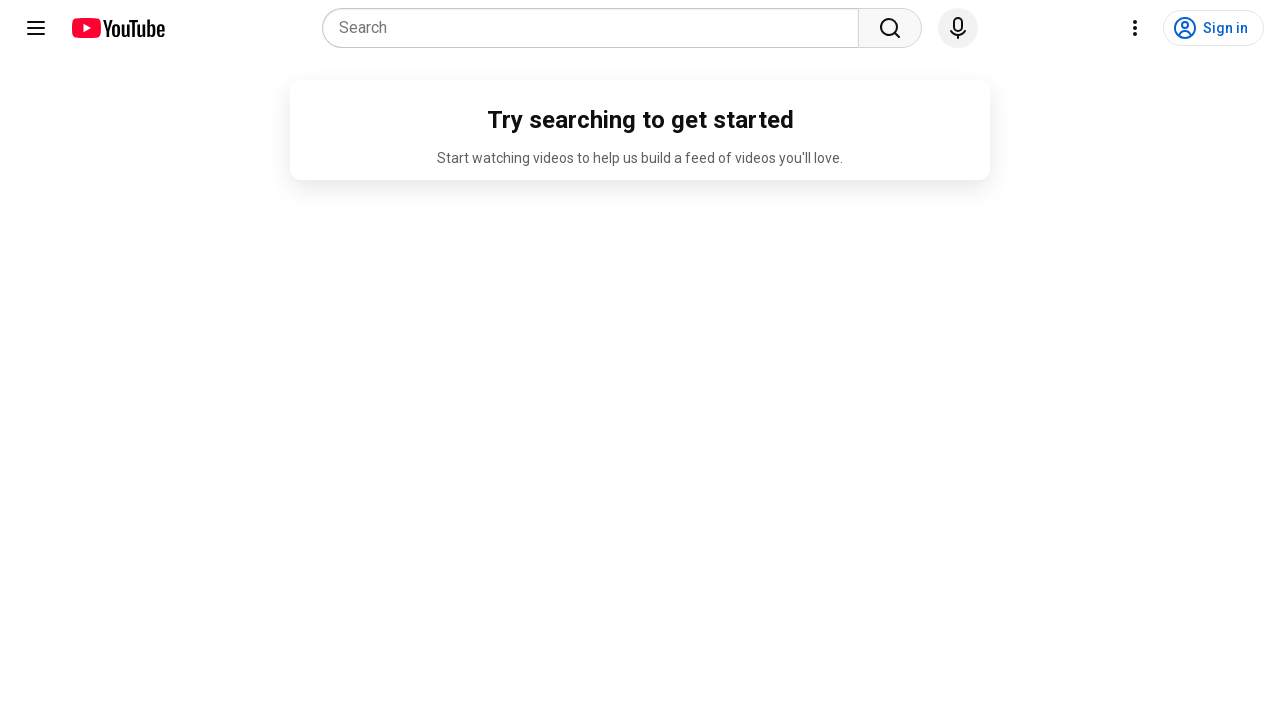

Printed page title: YouTube
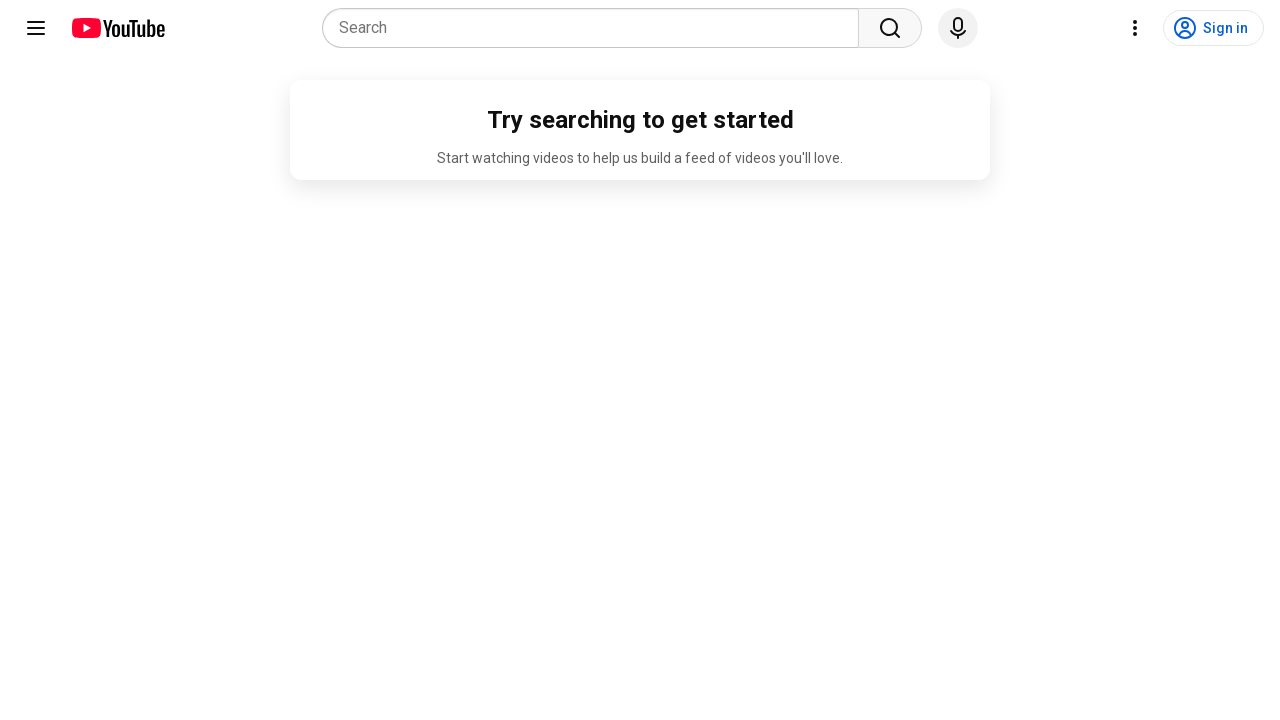

Brought page to front with URL: chrome-error://chromewebdata/
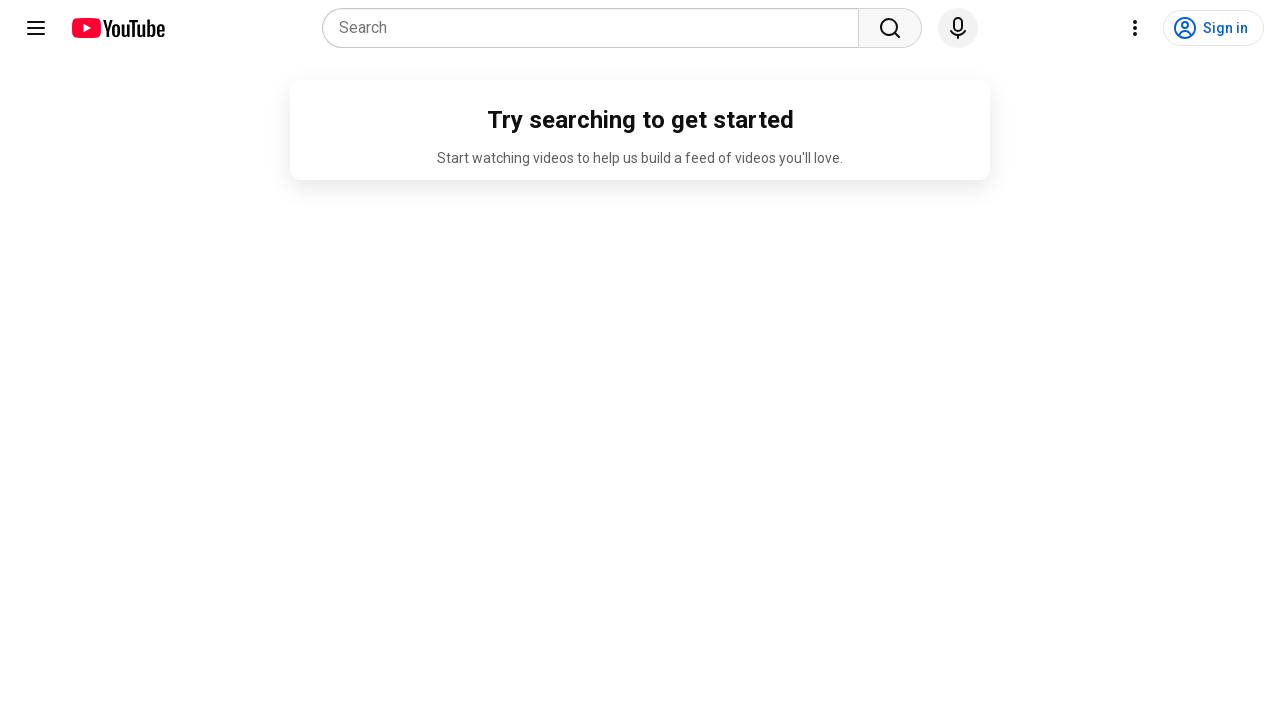

Printed page title: 
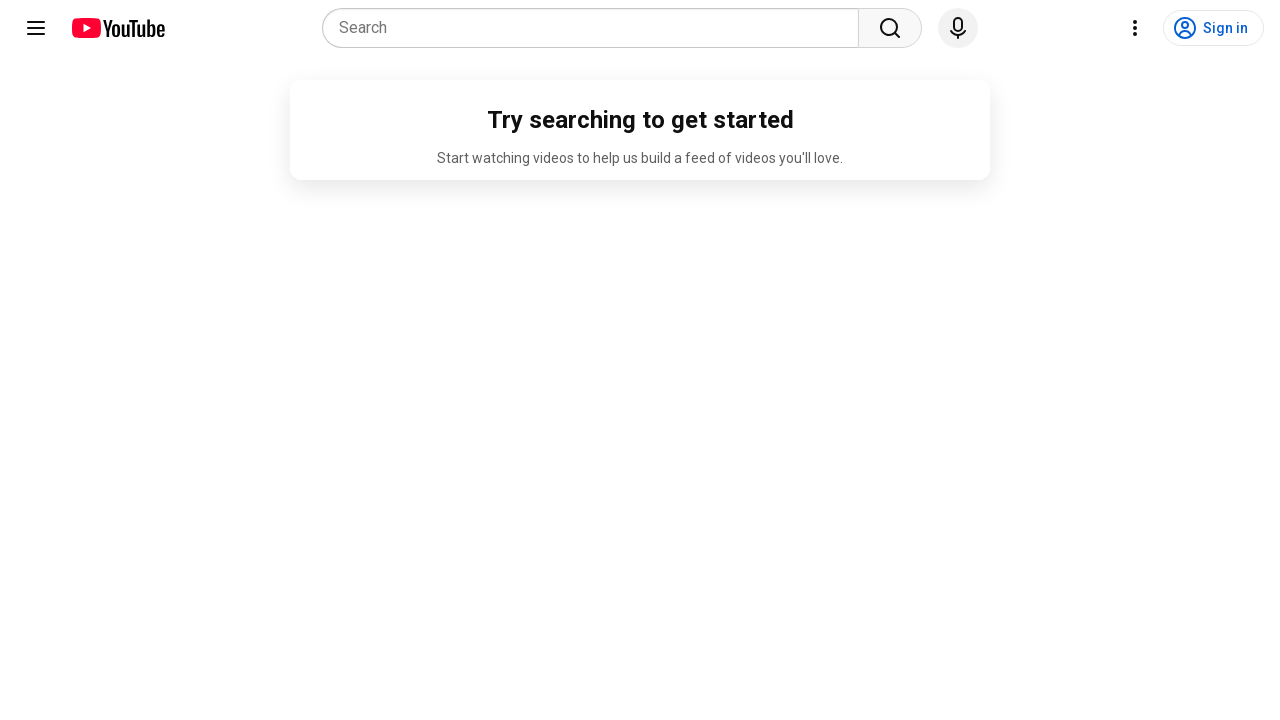

Brought page to front with URL: chrome-error://chromewebdata/
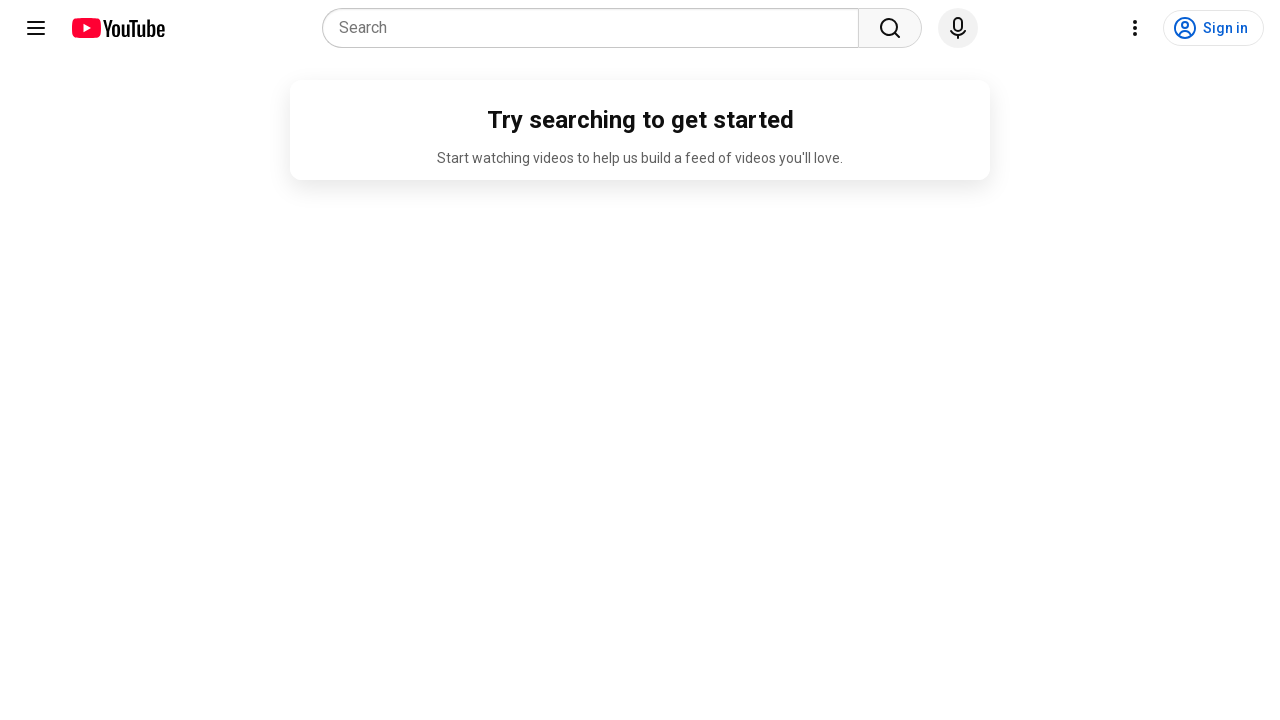

Printed page title: 
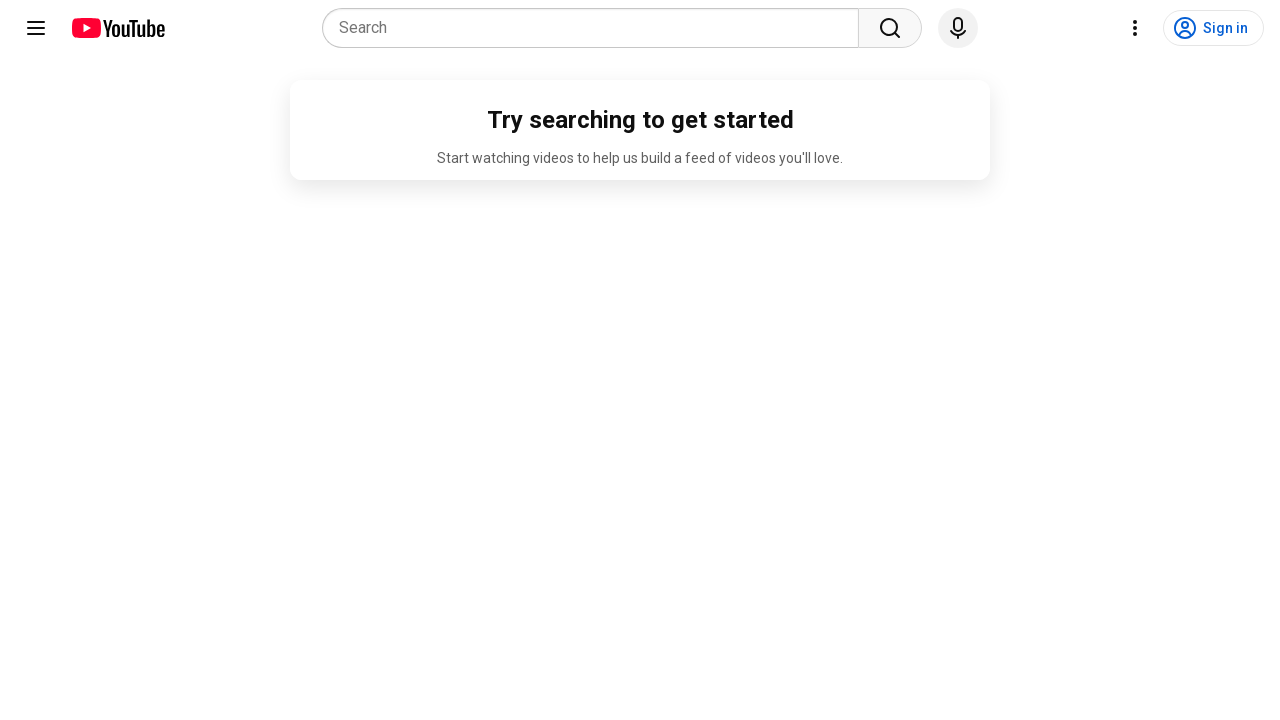

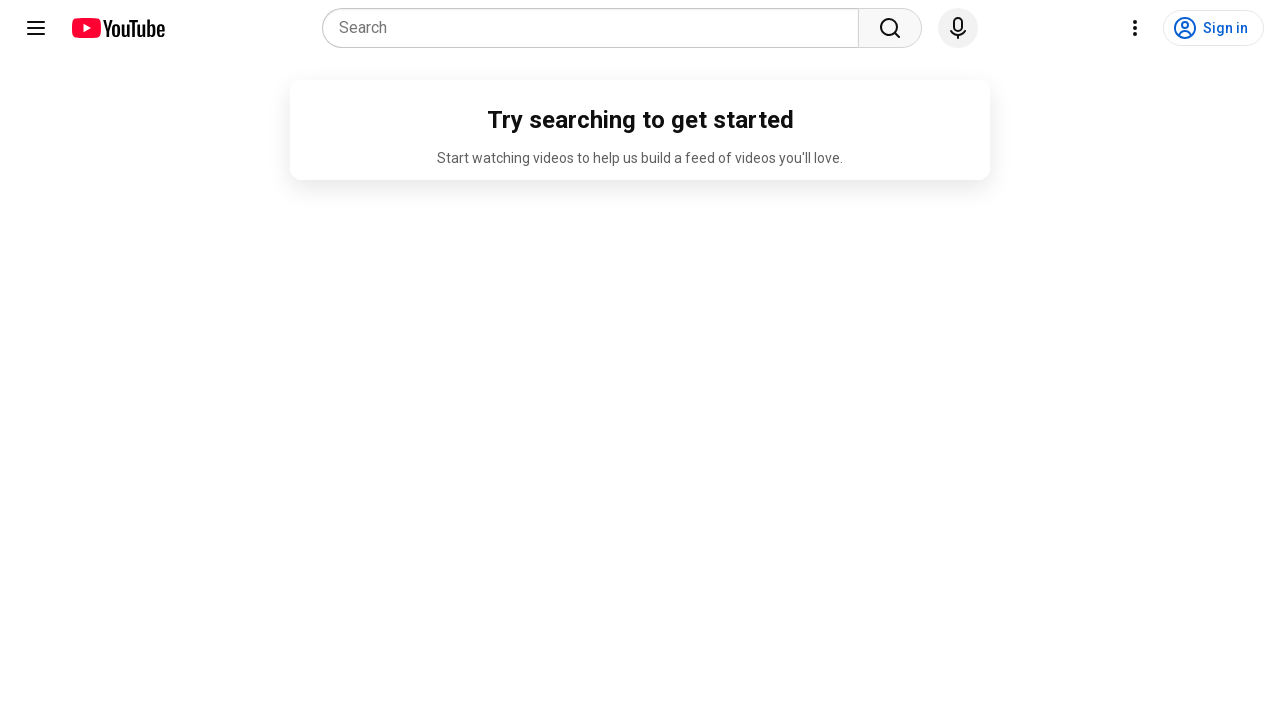